Tests geolocation functionality by setting a fake location (Mountain View), clicking the "Where am I?" button, and verifying the displayed coordinates

Starting URL: https://the-internet.herokuapp.com/geolocation

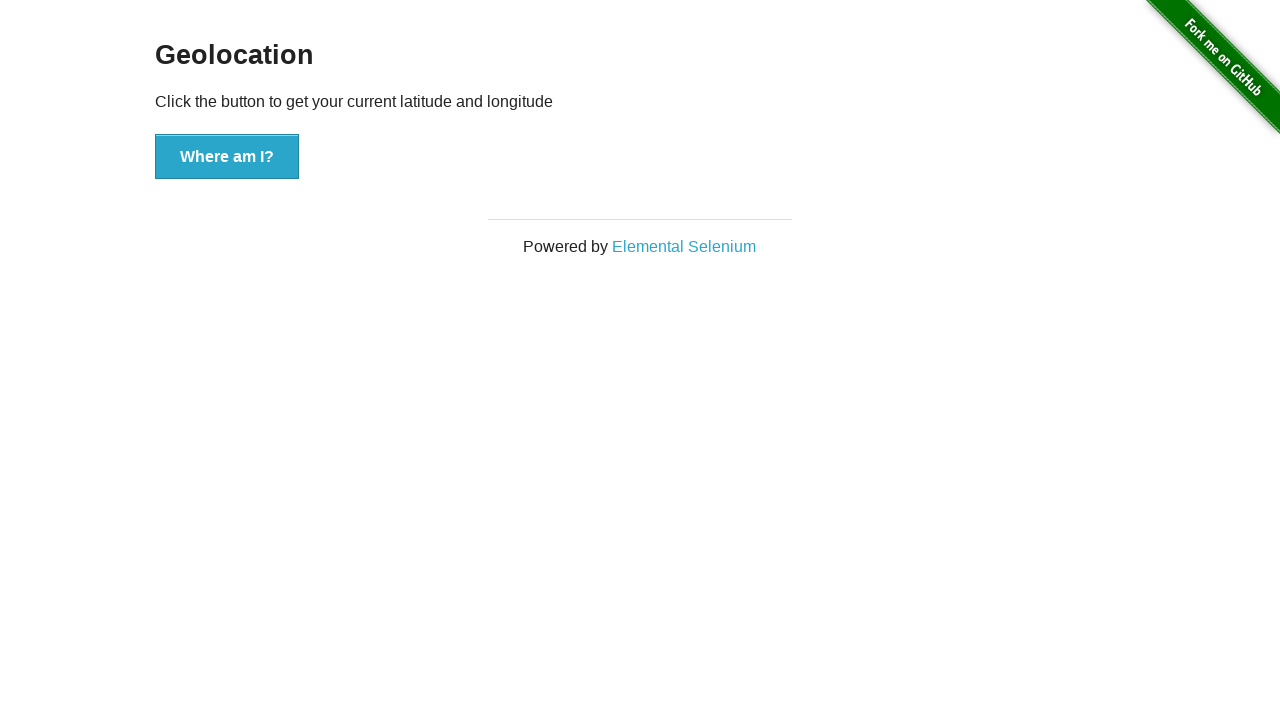

Set geolocation to Mountain View coordinates (37.386052, -122.083851)
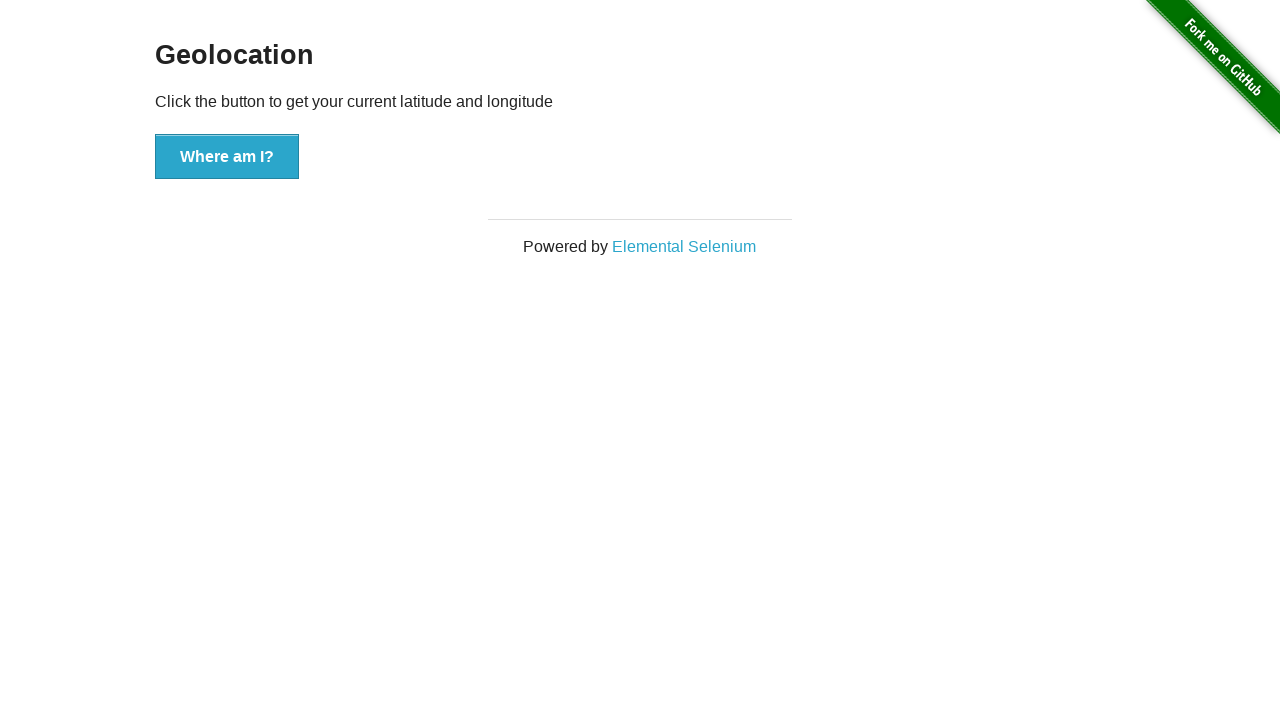

Granted geolocation permission
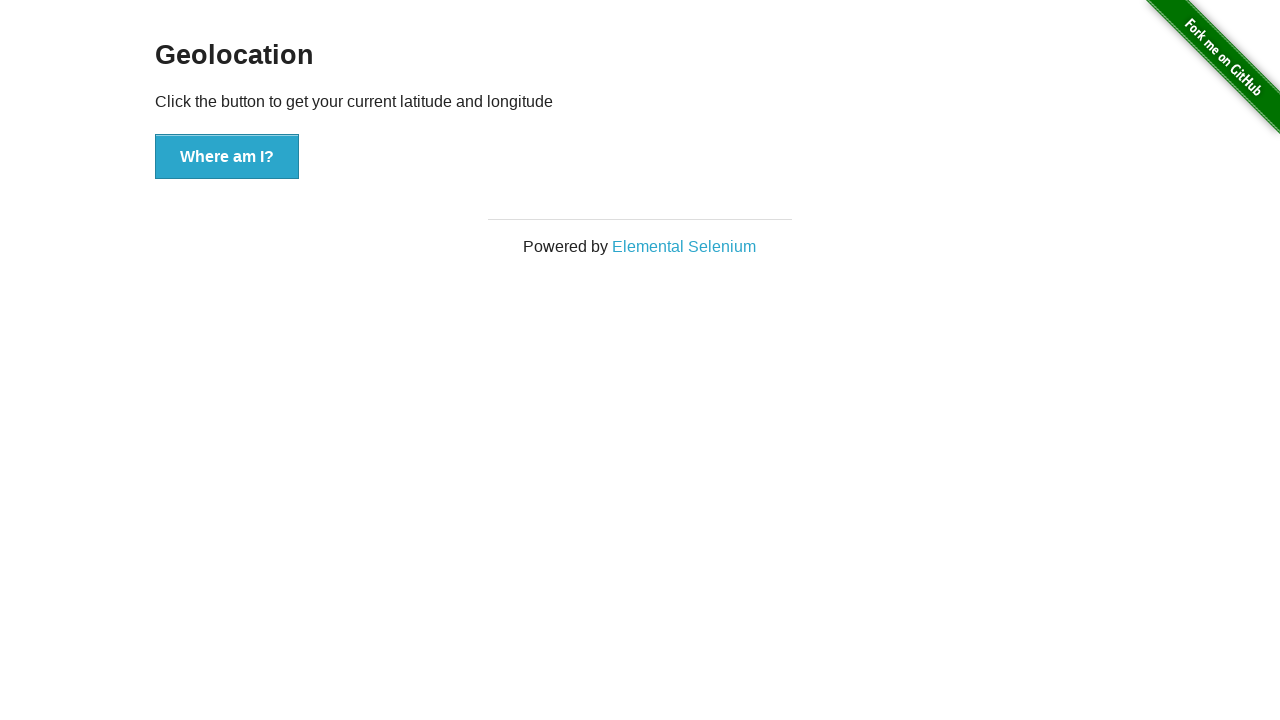

Clicked the 'Where am I?' button at (227, 157) on xpath=//button[.='Where am I?']
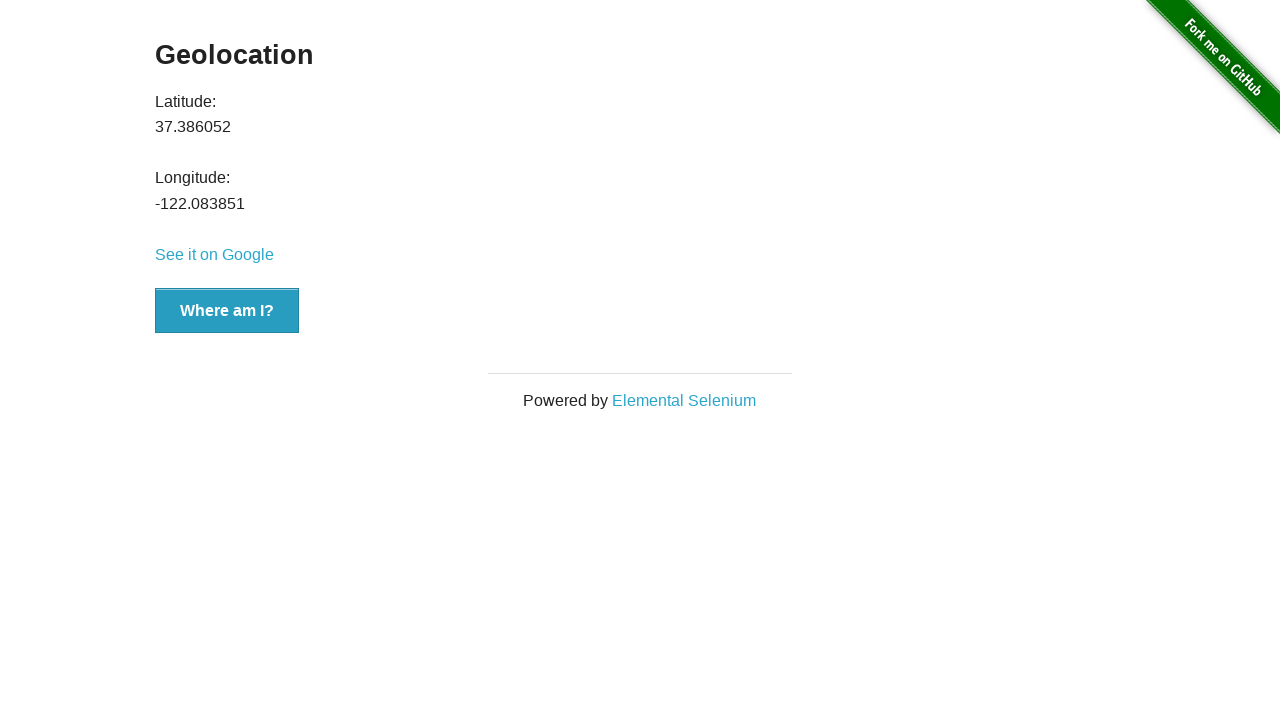

Latitude value element loaded
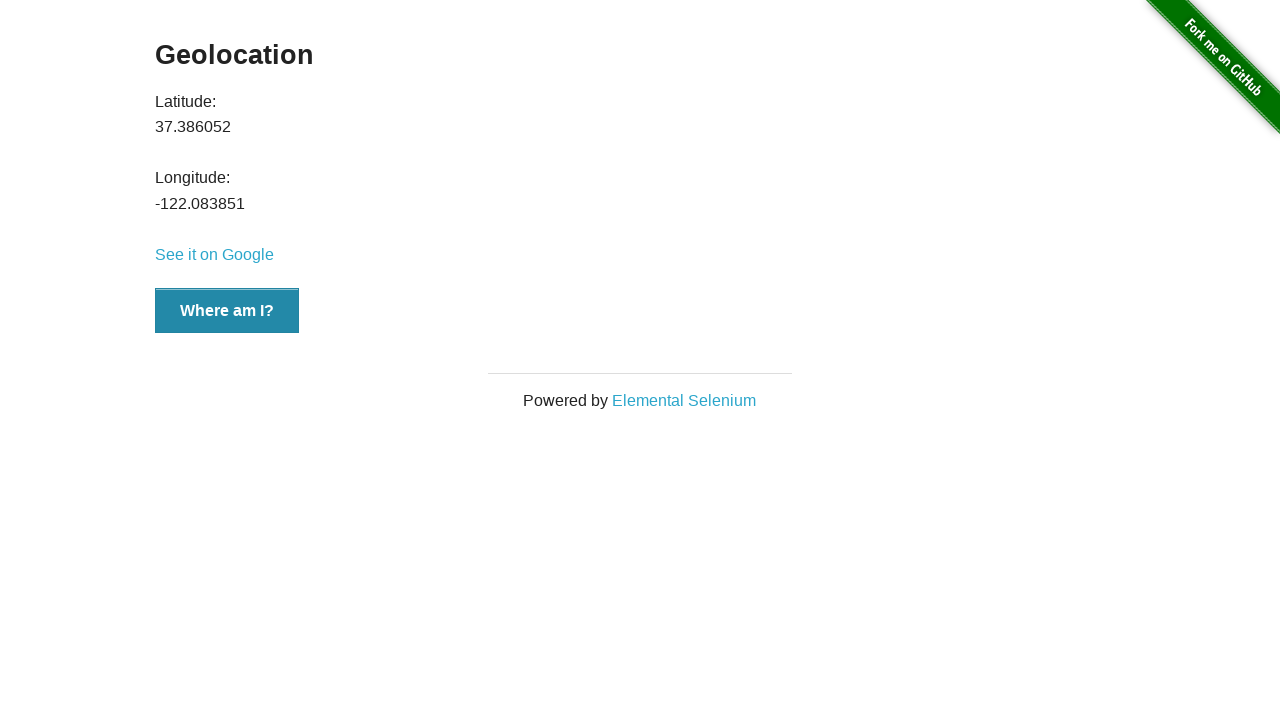

Verified latitude value is 37.386052
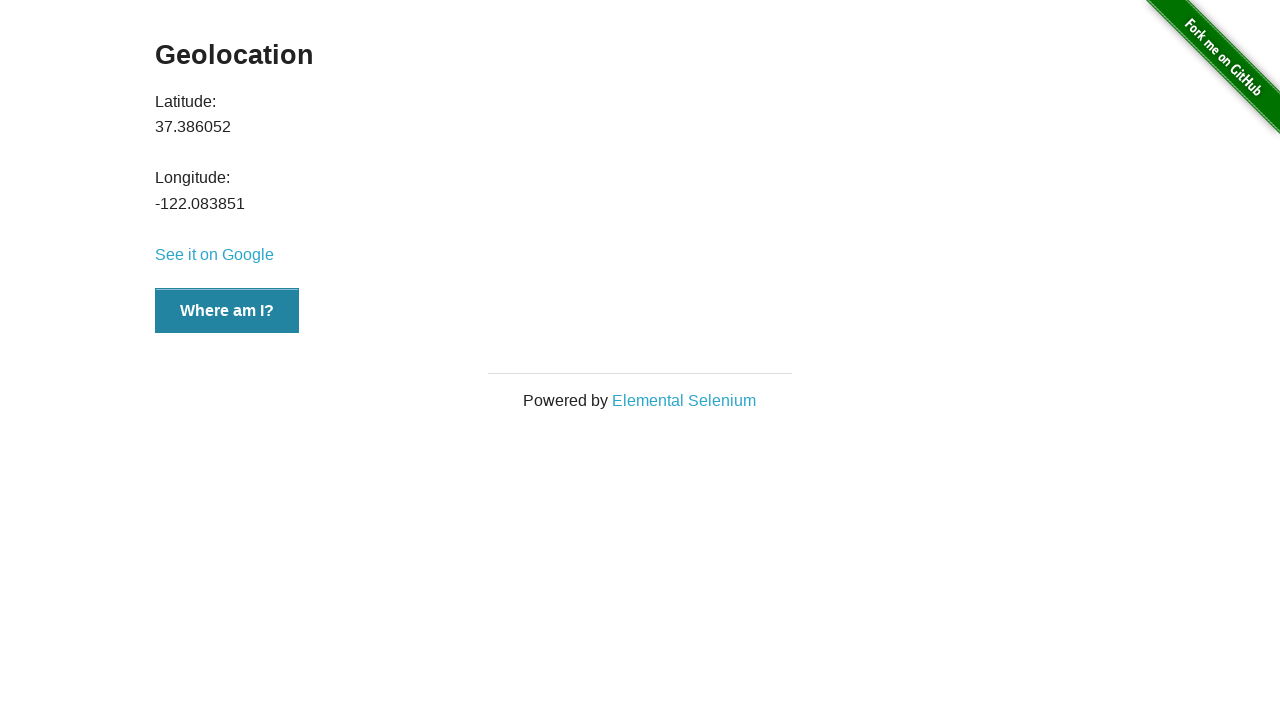

Verified longitude value is -122.083851
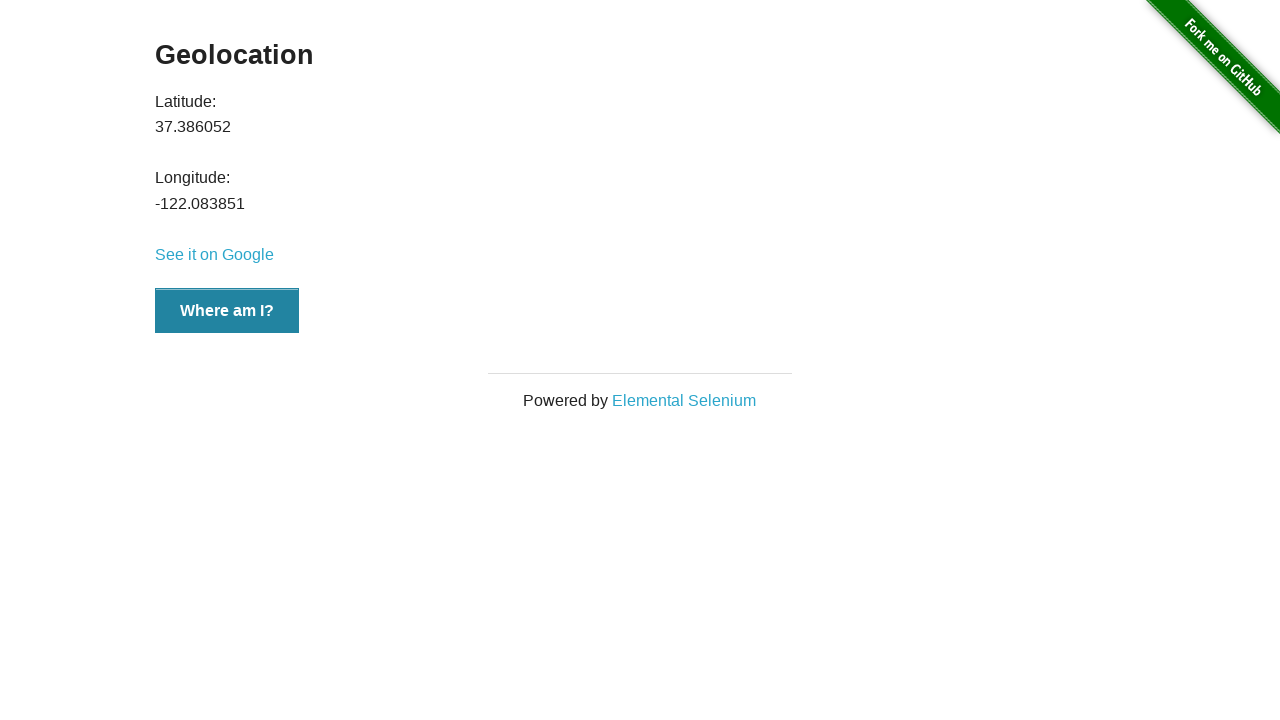

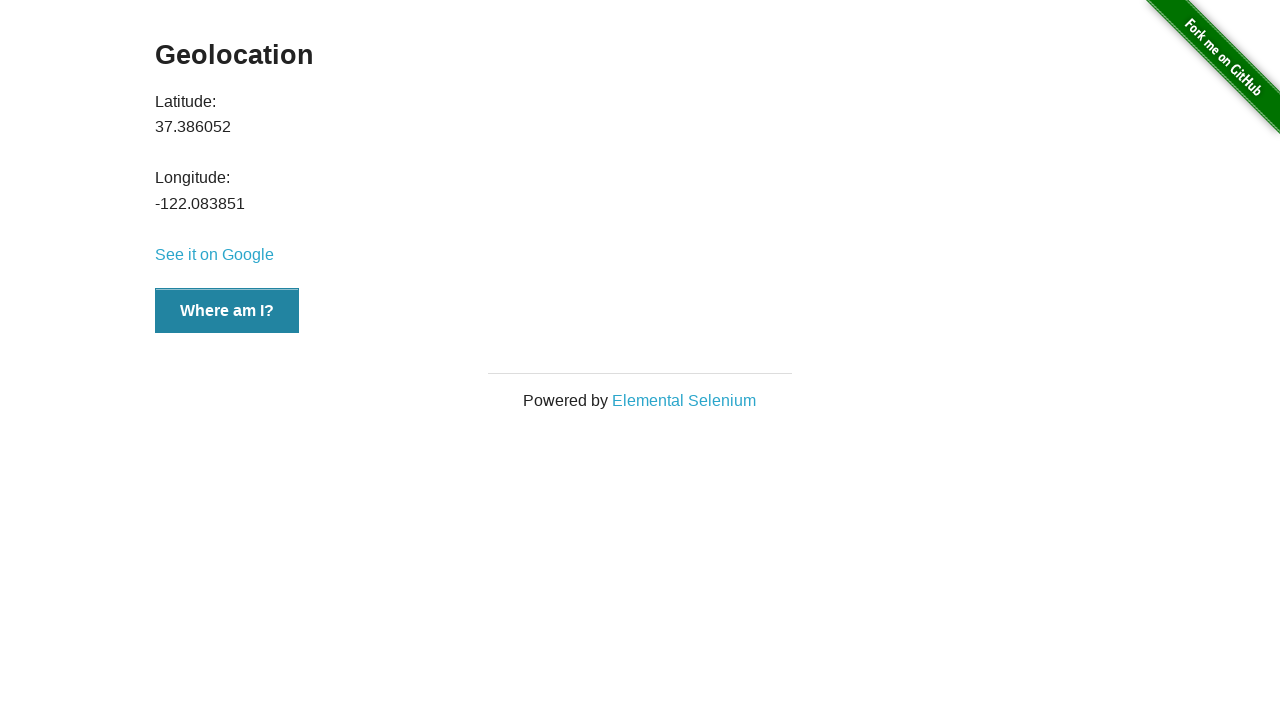